Navigates to an iframe practice page and performs window resizing and scrolling operations

Starting URL: http://toolsqa.com/iframe-practice-page/

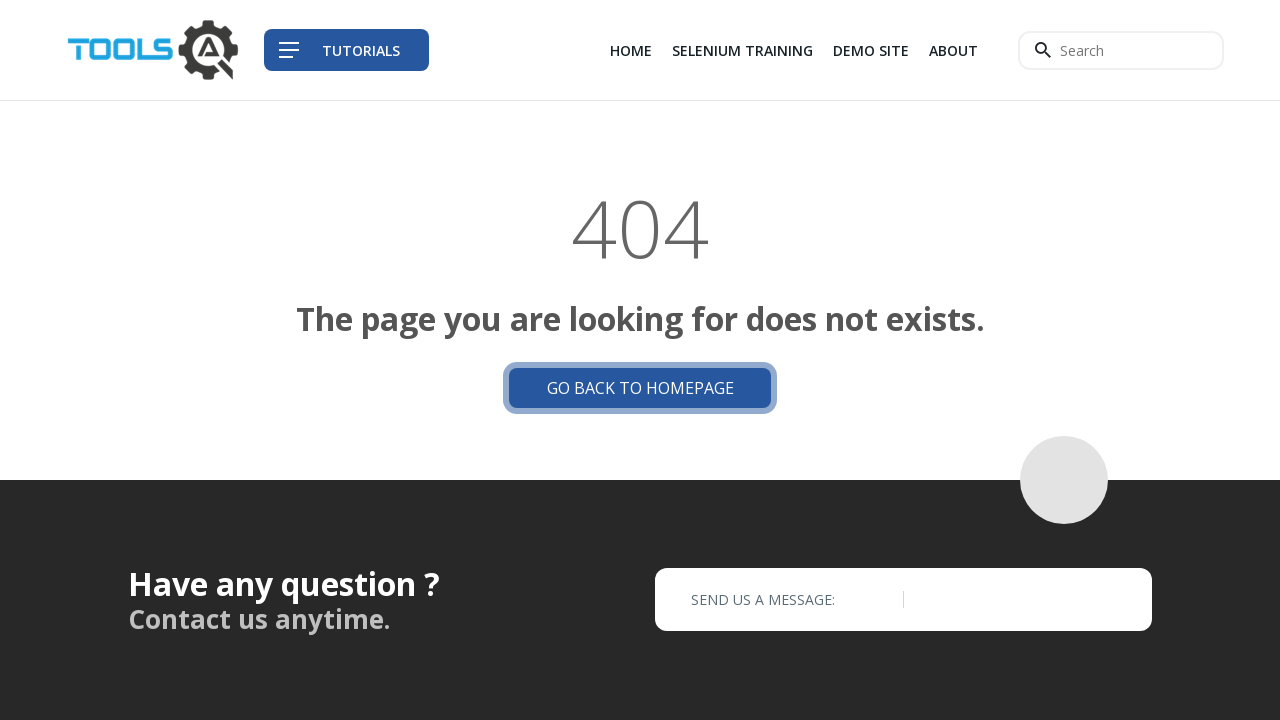

Set viewport size to 100x100 pixels
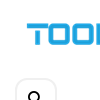

Scrolled down by 150 pixels
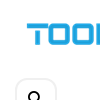

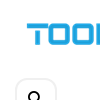